Tests an e-commerce vegetable shopping flow by searching for products, adding a specific item (Cashews) to cart, and proceeding through checkout to place an order

Starting URL: https://rahulshettyacademy.com/seleniumPractise/#/

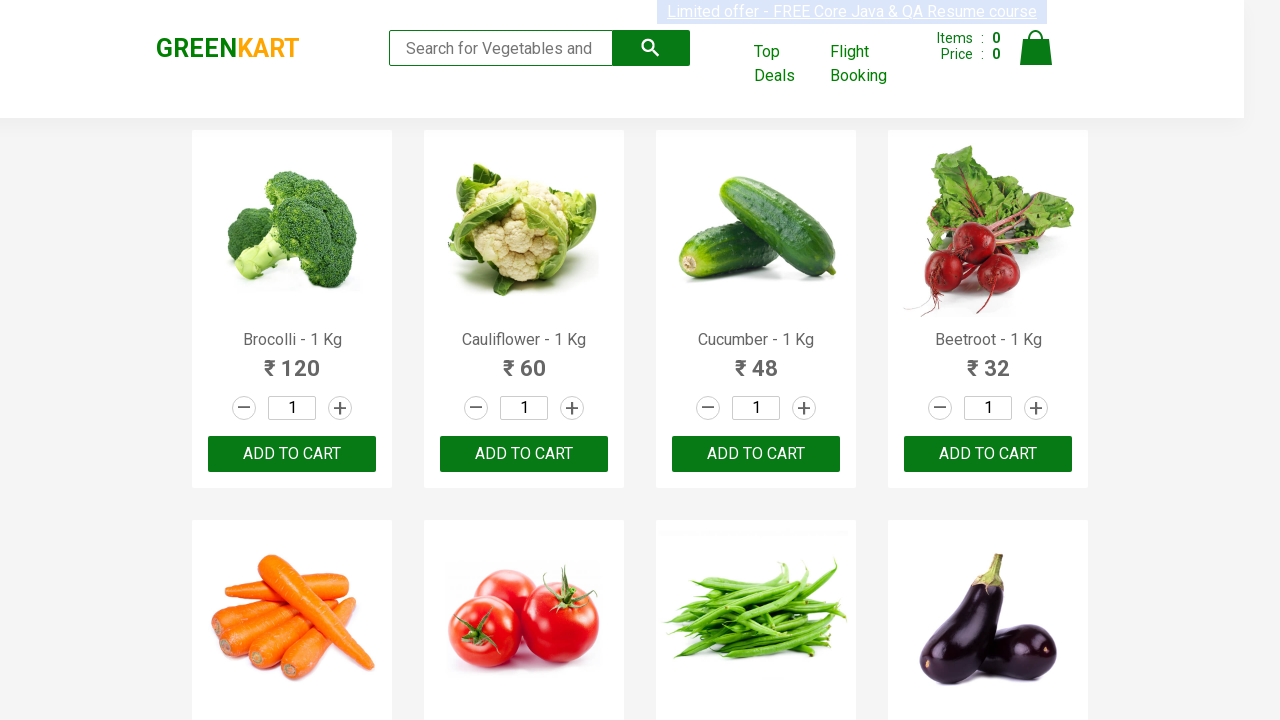

Filled search field with 'ca' to find Cashews on input.search-keyword
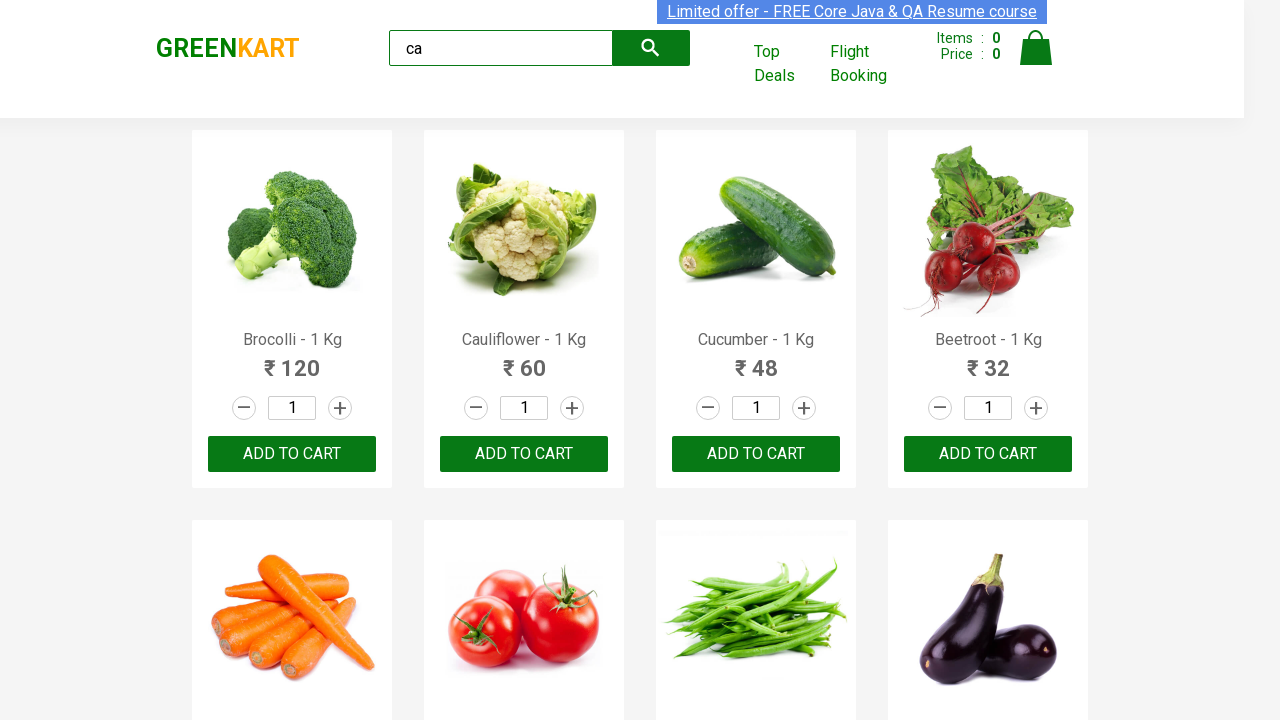

Waited 2 seconds for search results to load
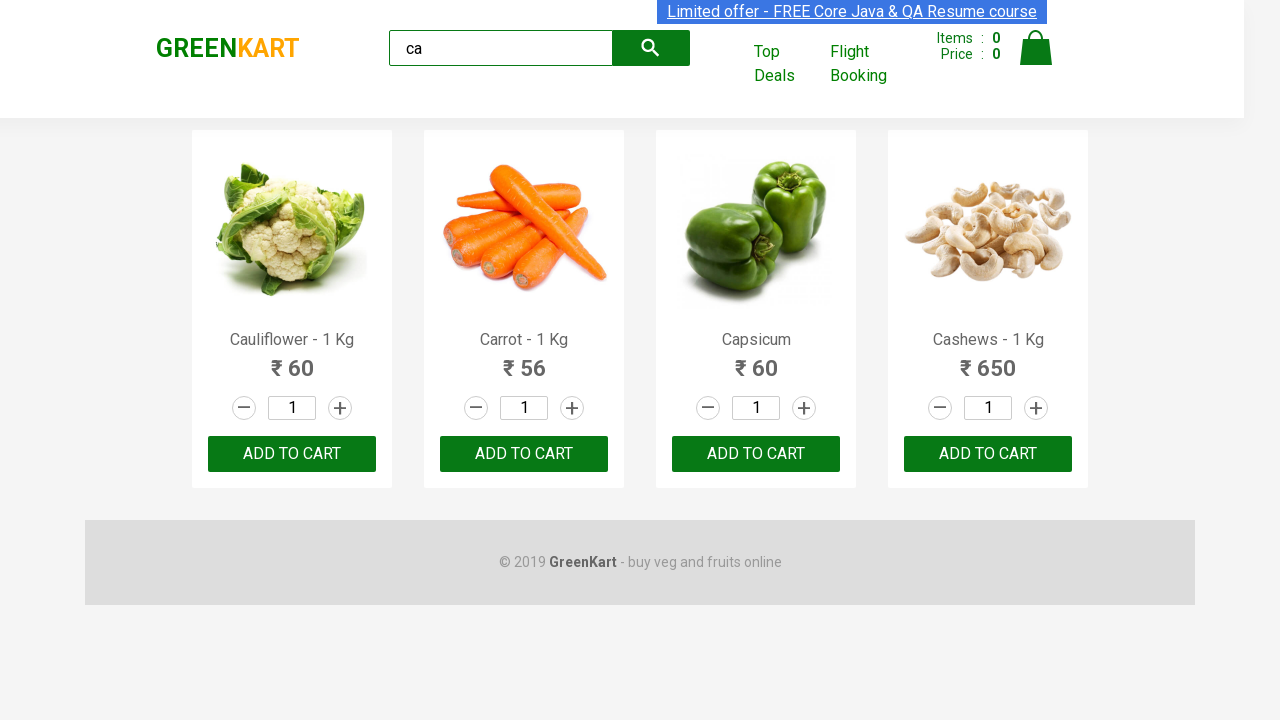

Located all product elements on the page
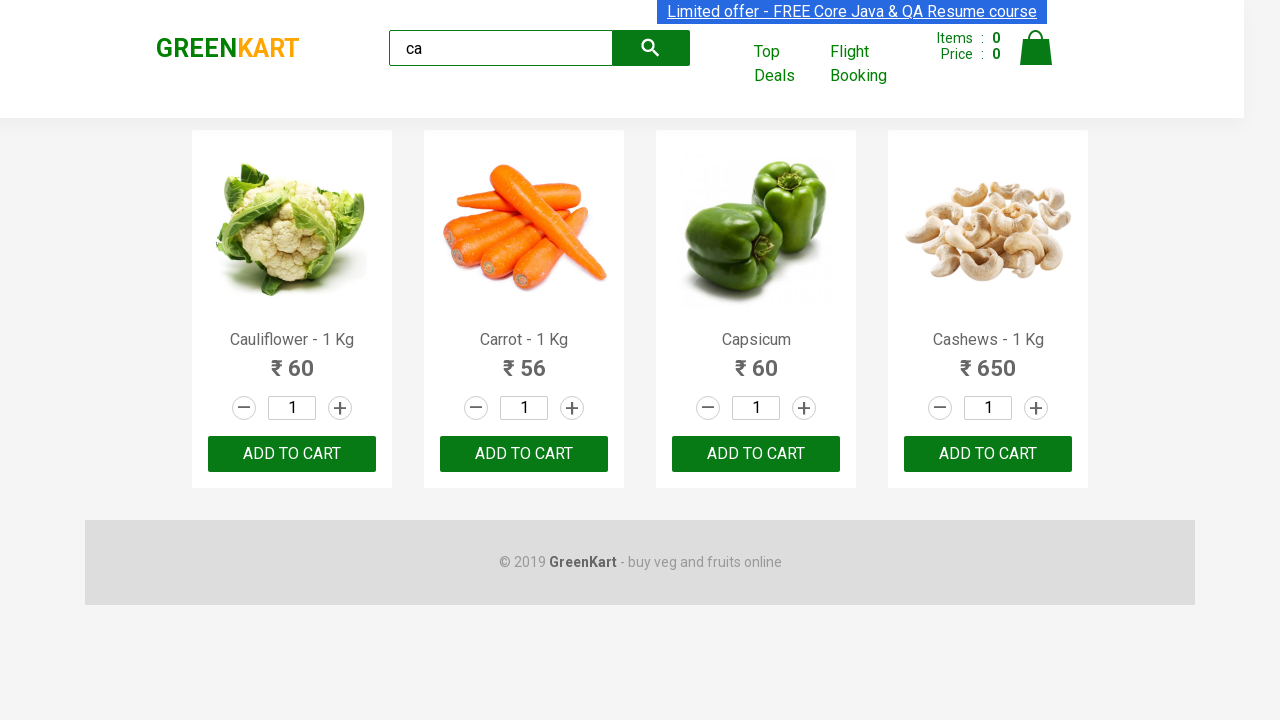

Retrieved product name: Cauliflower - 1 Kg
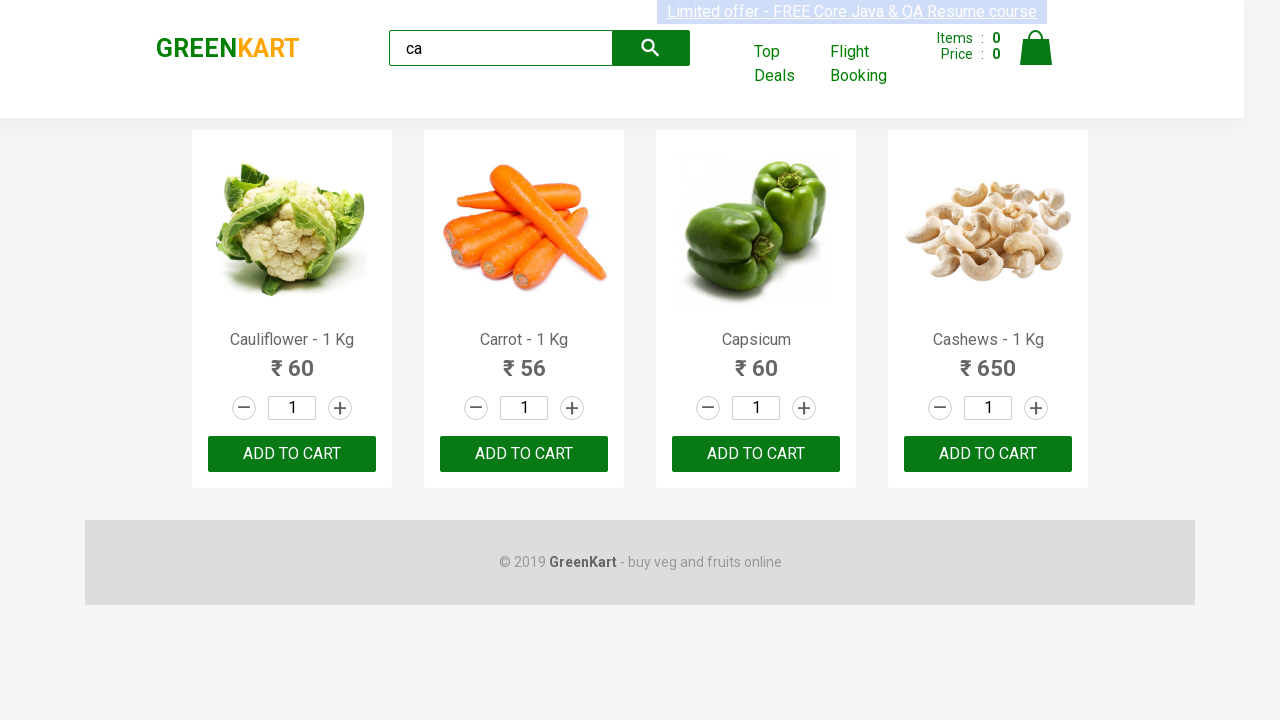

Retrieved product name: Carrot - 1 Kg
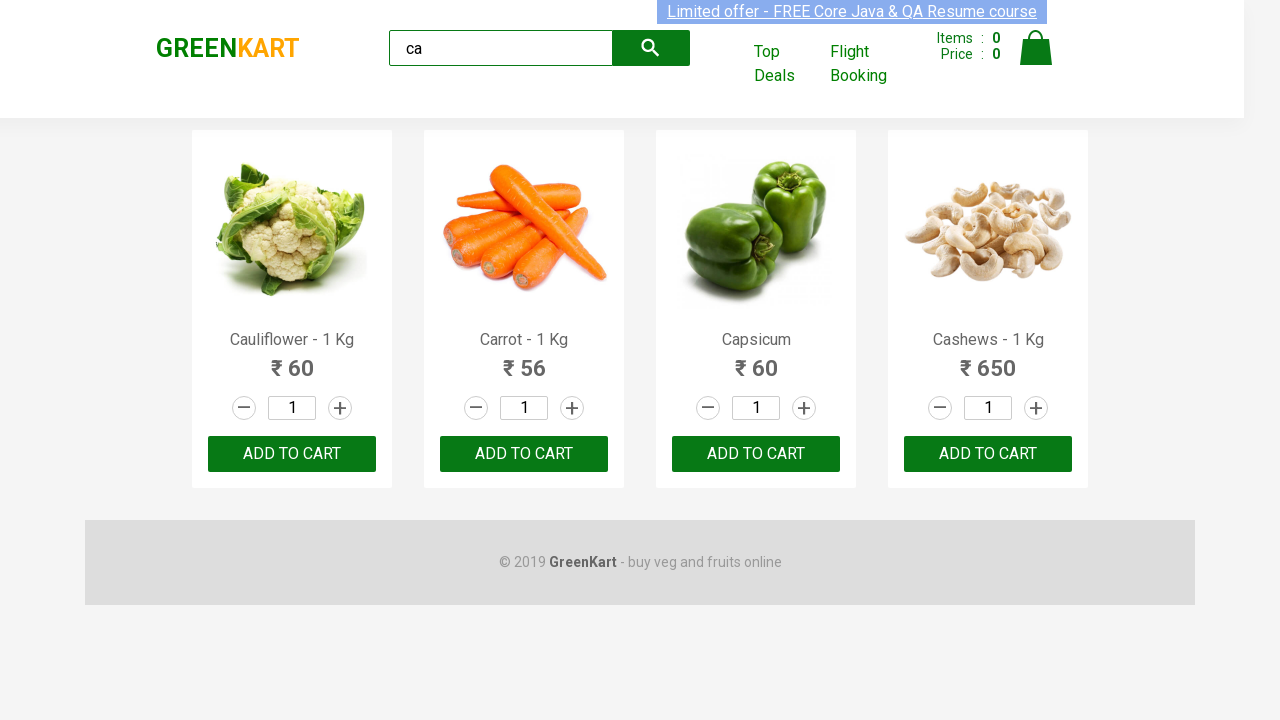

Retrieved product name: Capsicum
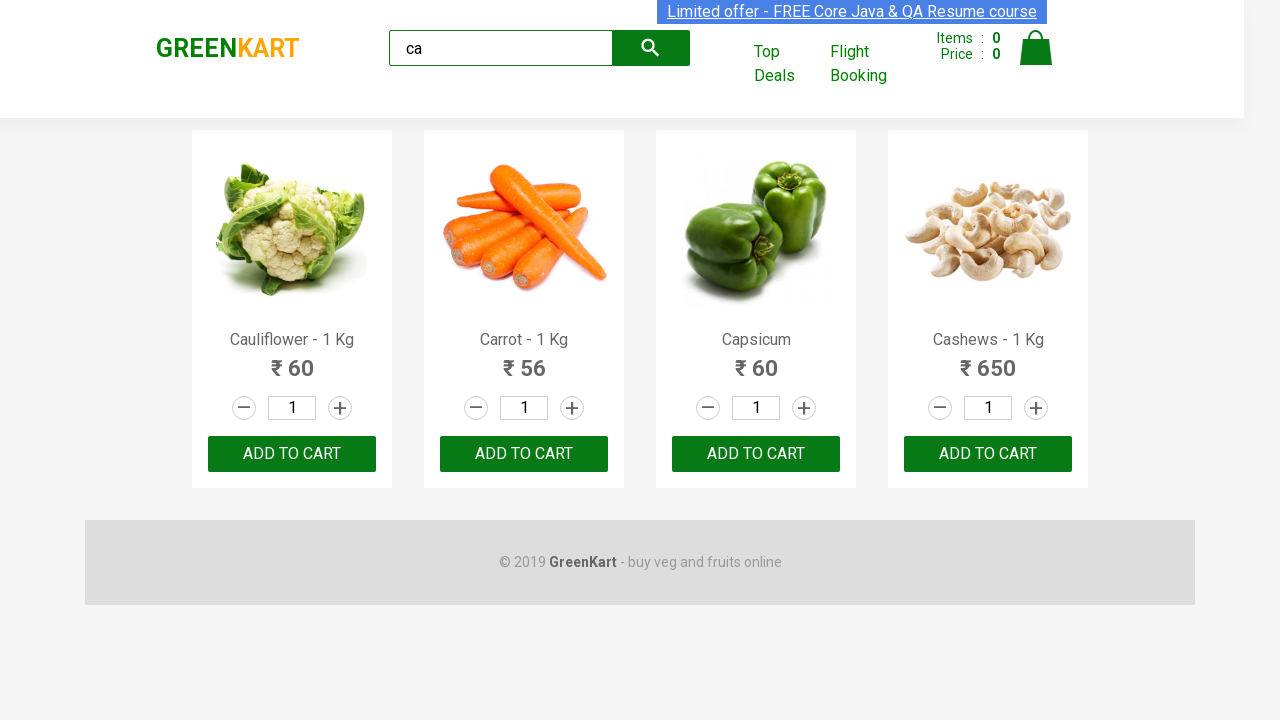

Retrieved product name: Cashews - 1 Kg
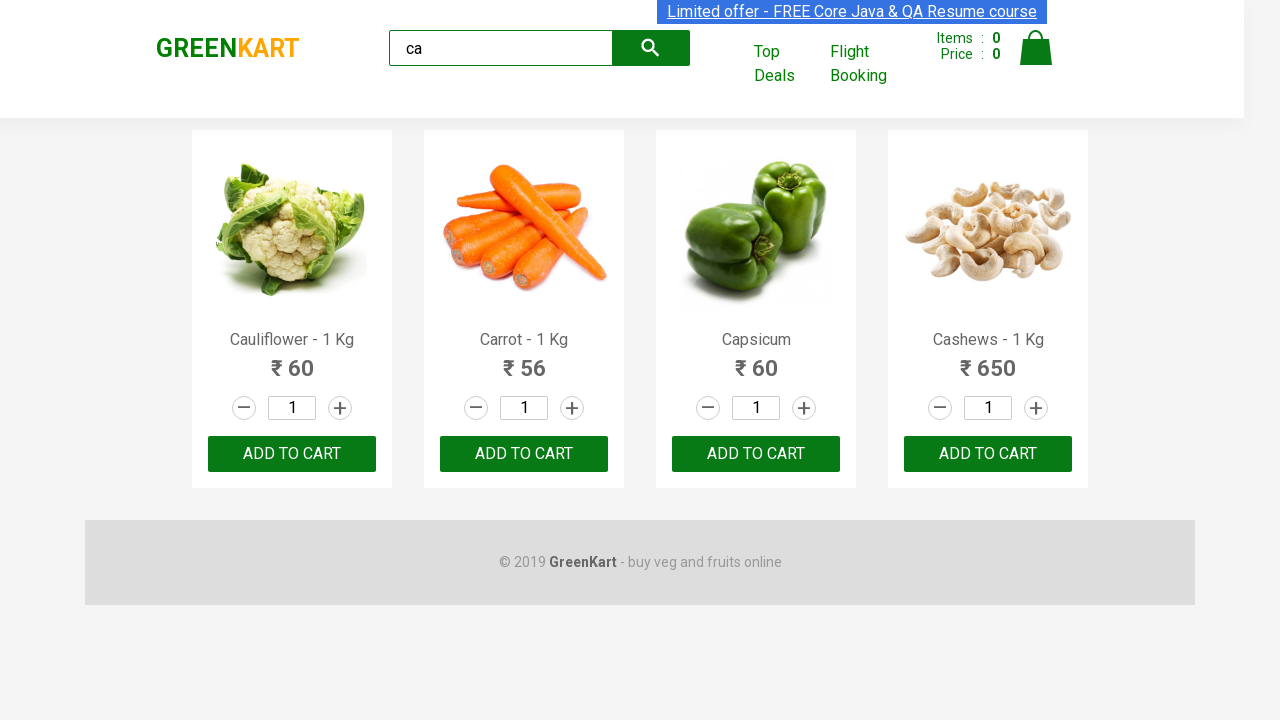

Clicked Add to Cart button for Cashews product at (988, 454) on .products .product >> nth=3 >> button
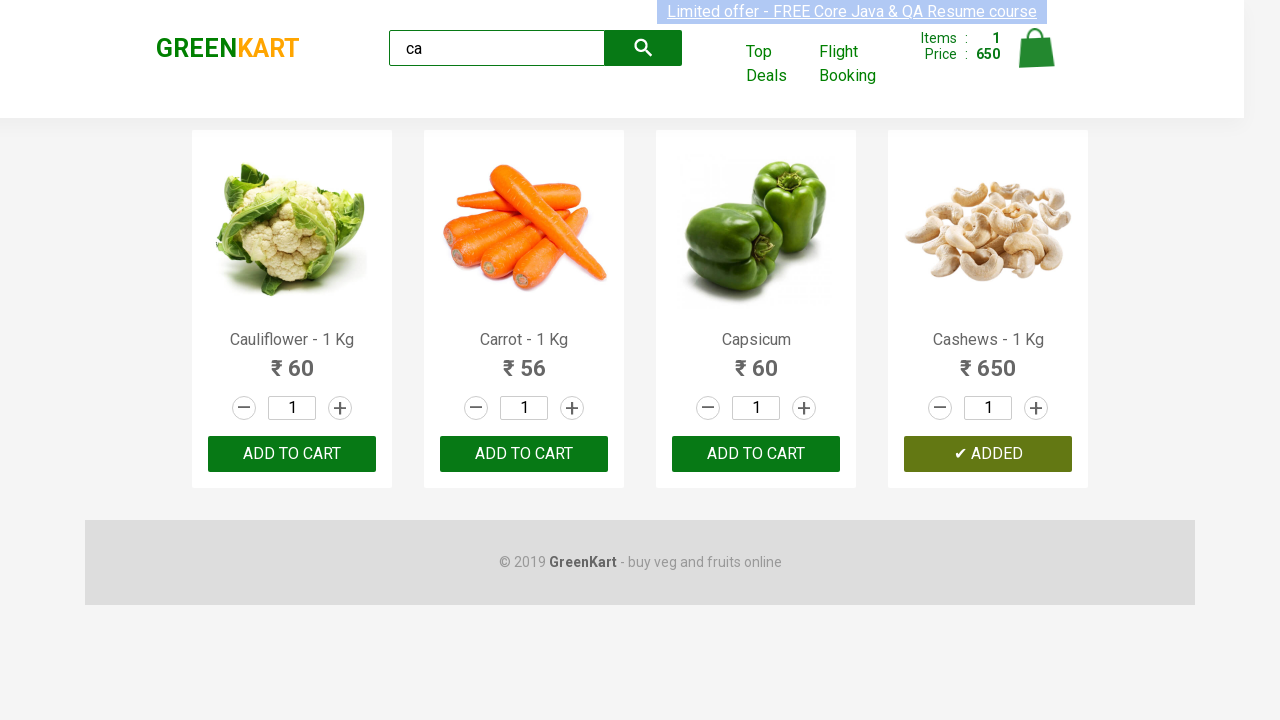

Clicked on cart icon to view cart at (1036, 59) on a.cart-icon
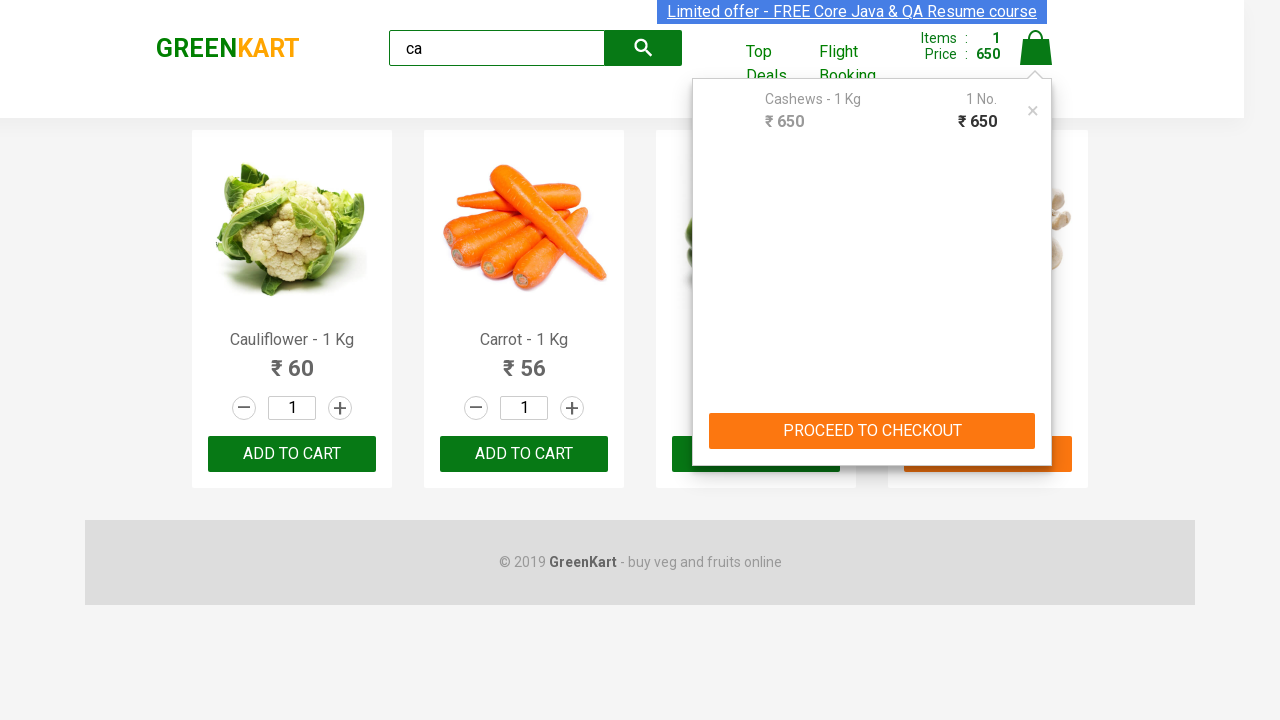

Clicked PROCEED TO CHECKOUT button at (872, 431) on text=PROCEED TO CHECKOUT
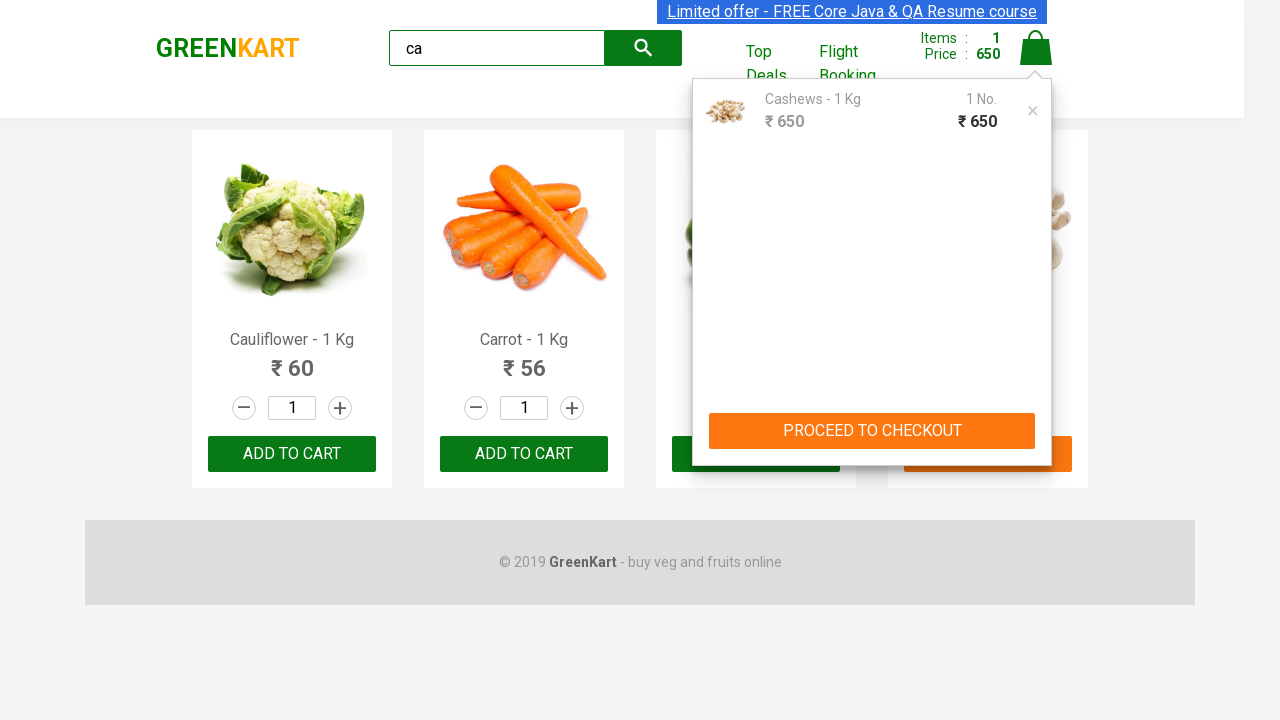

Clicked Place Order button to complete purchase at (1036, 420) on text=Place Order
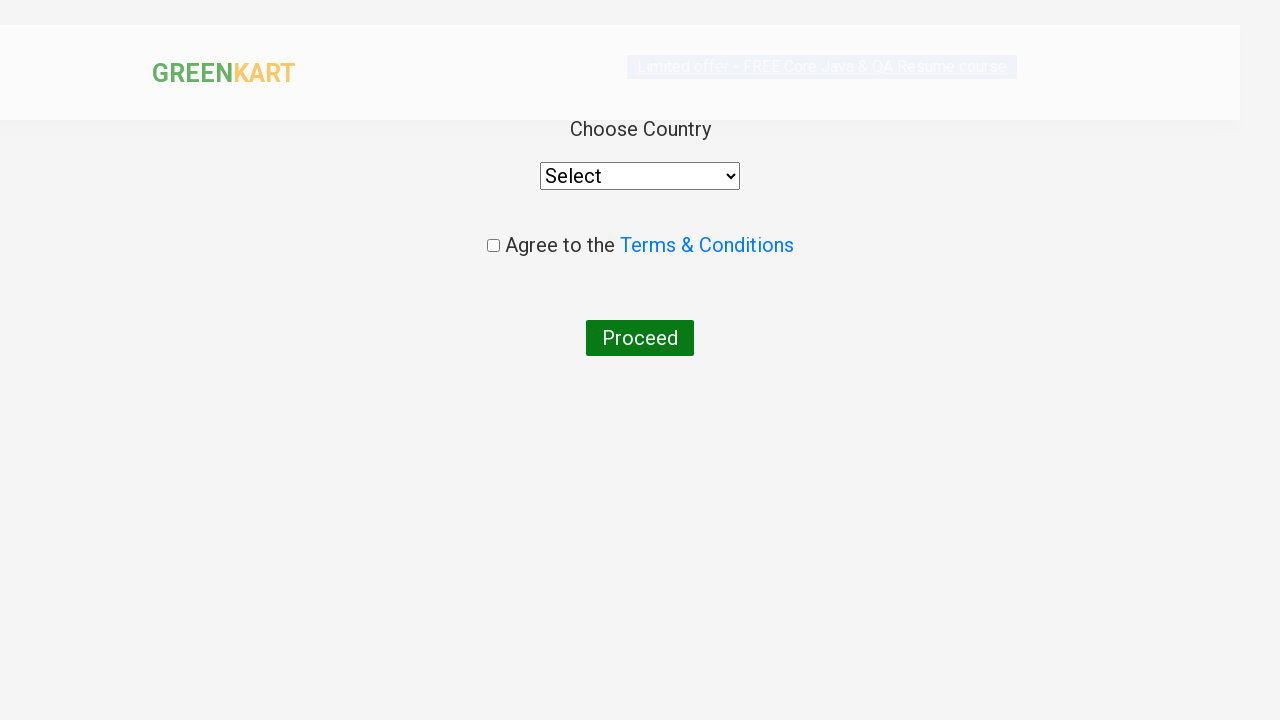

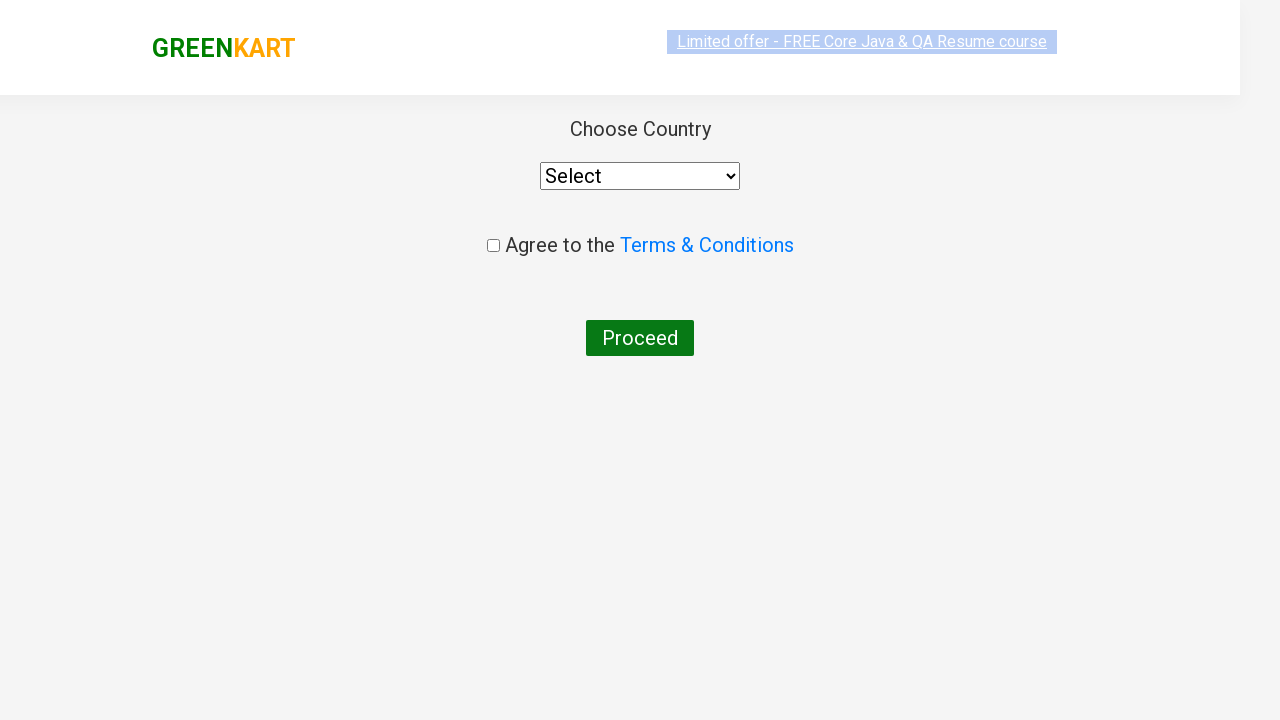